Tests a form submission flow by clicking a specific link, then filling out a multi-field form with personal information (first name, last name, city, country) and submitting it.

Starting URL: http://suninjuly.github.io/find_link_text

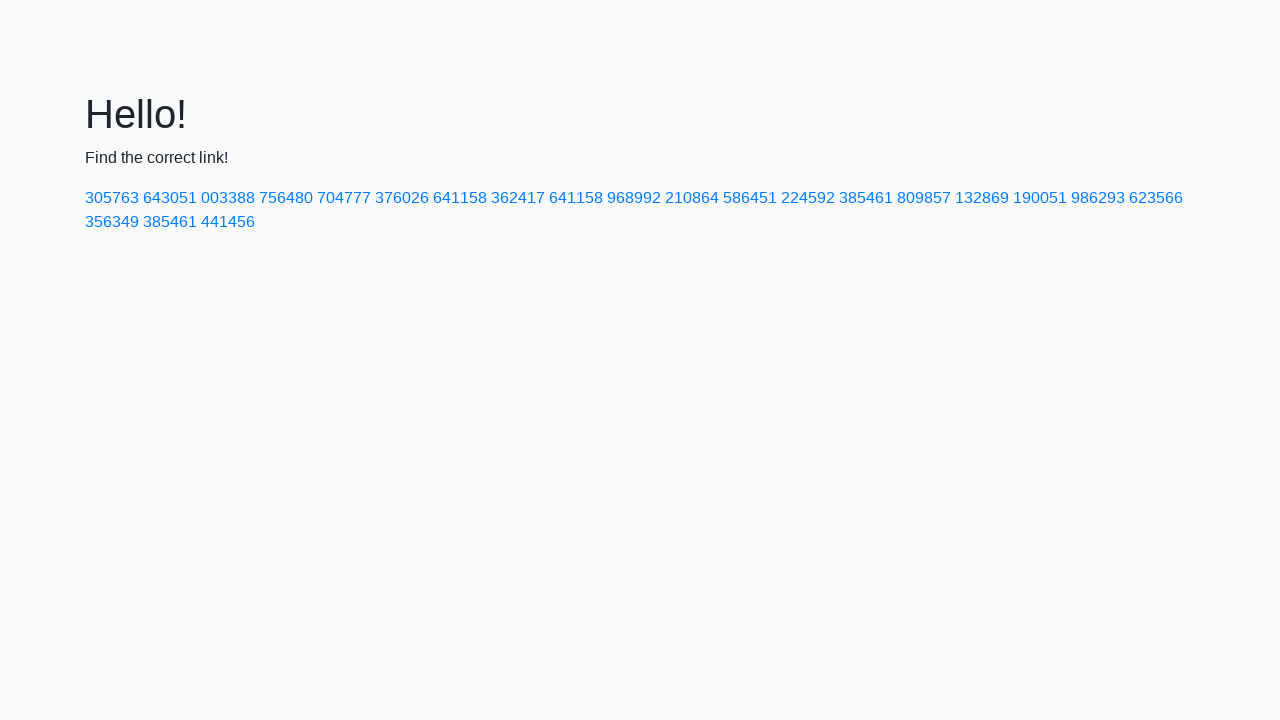

Clicked link with text '224592' at (808, 198) on a:text('224592')
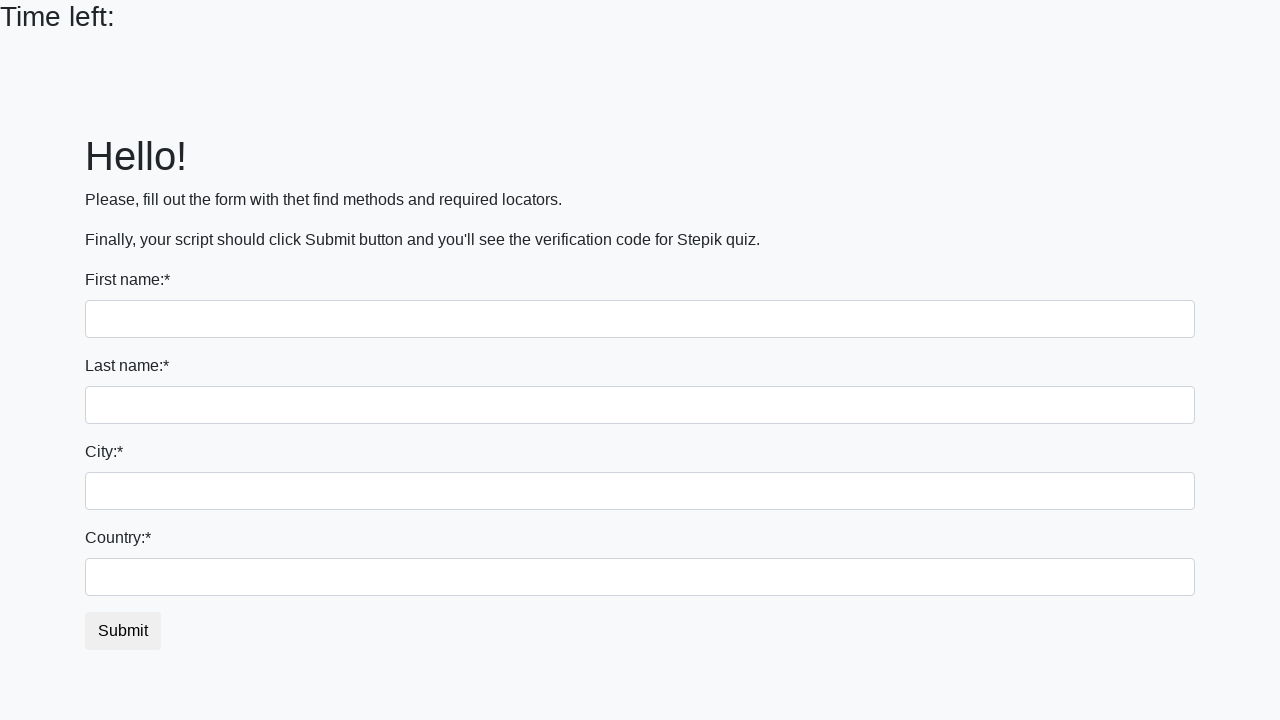

Filled first name field with 'Ivan' on input
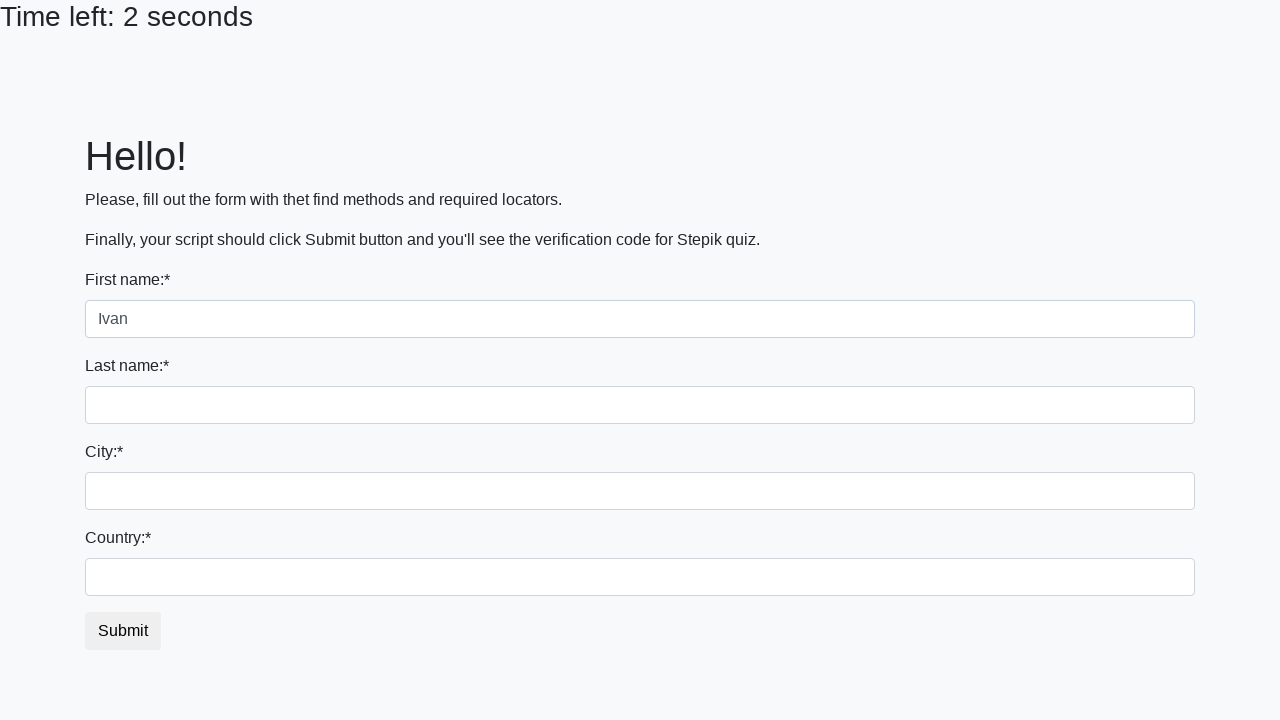

Filled last name field with 'Petrov' on input[name='last_name']
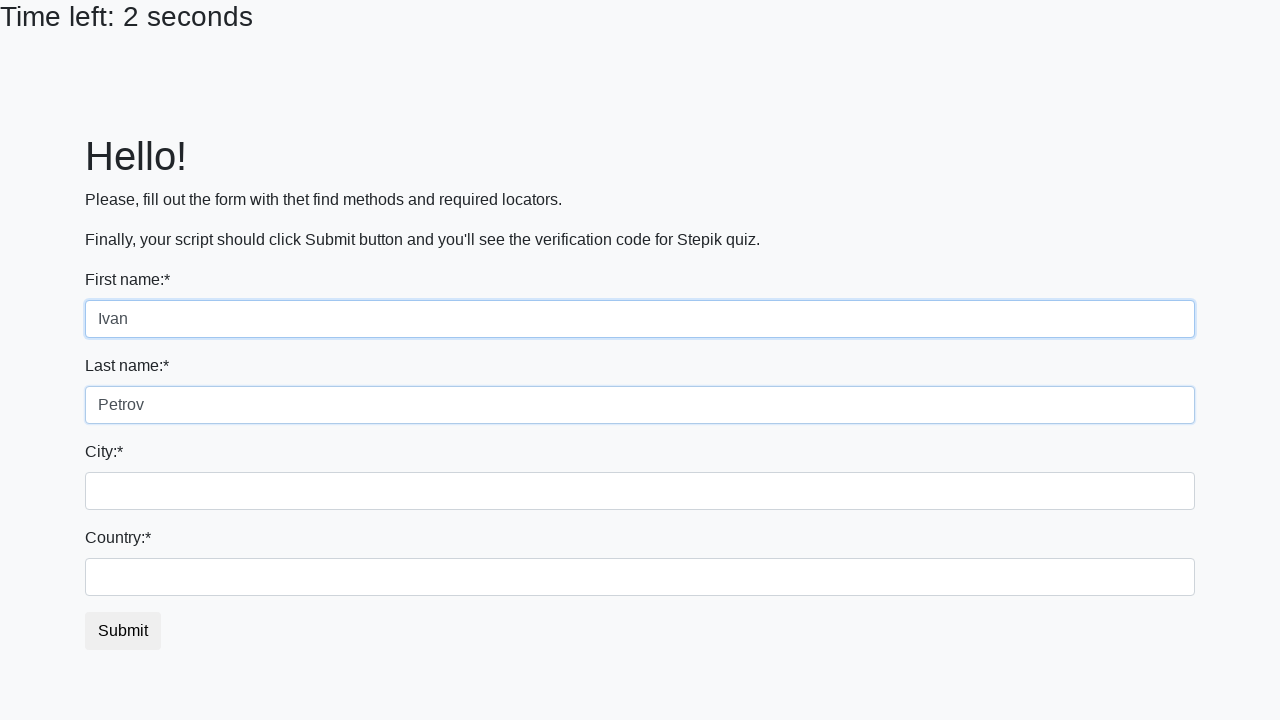

Filled city field with 'Smolensk' on .city
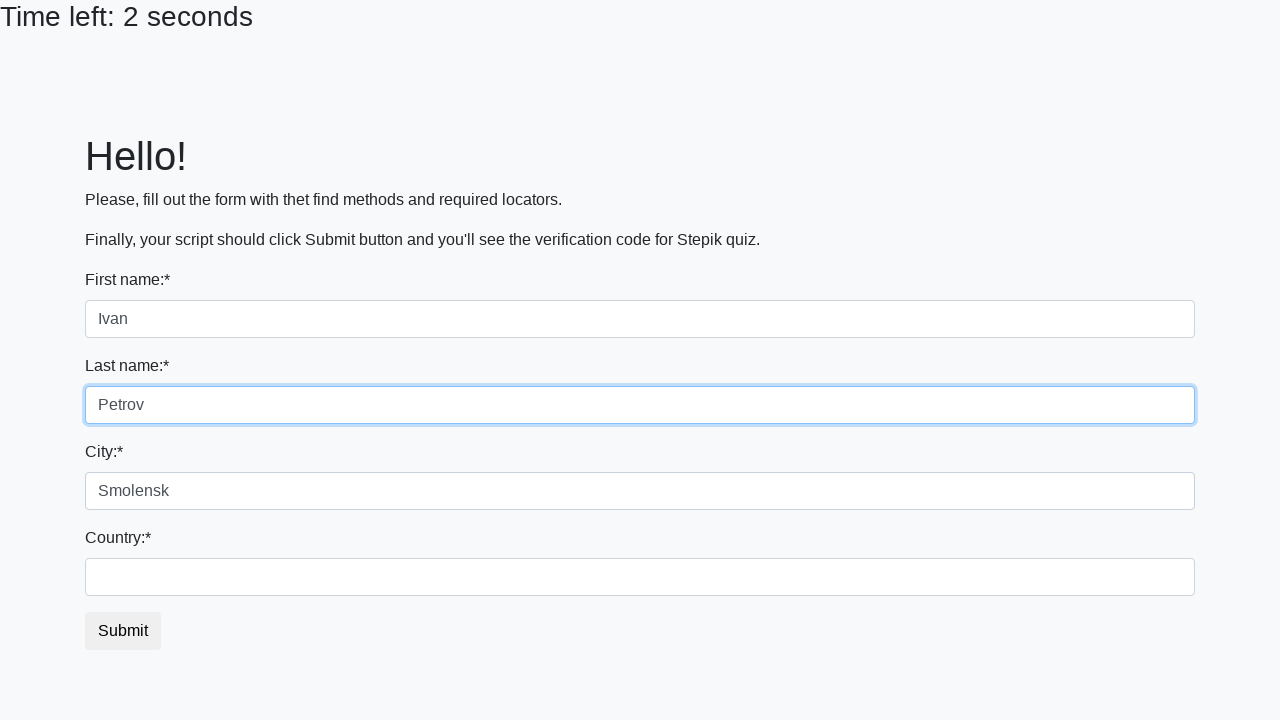

Filled country field with 'Russia' on #country
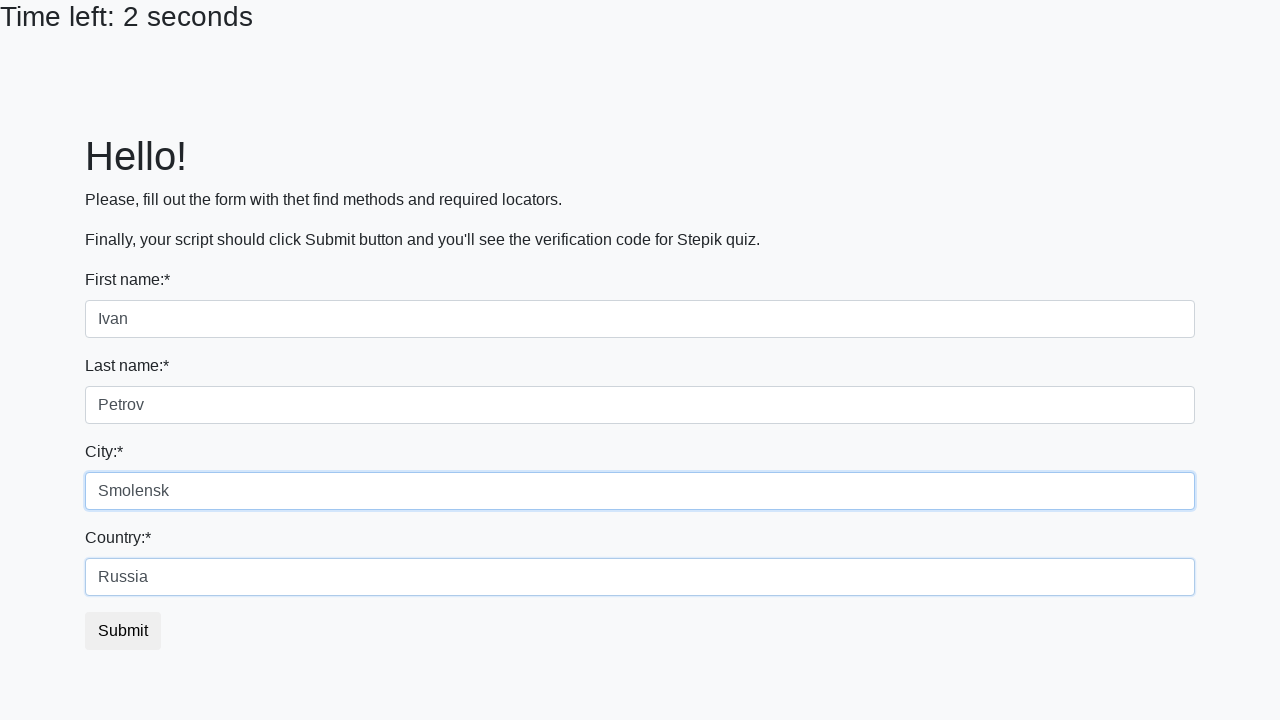

Clicked submit button to complete form submission at (123, 631) on button.btn
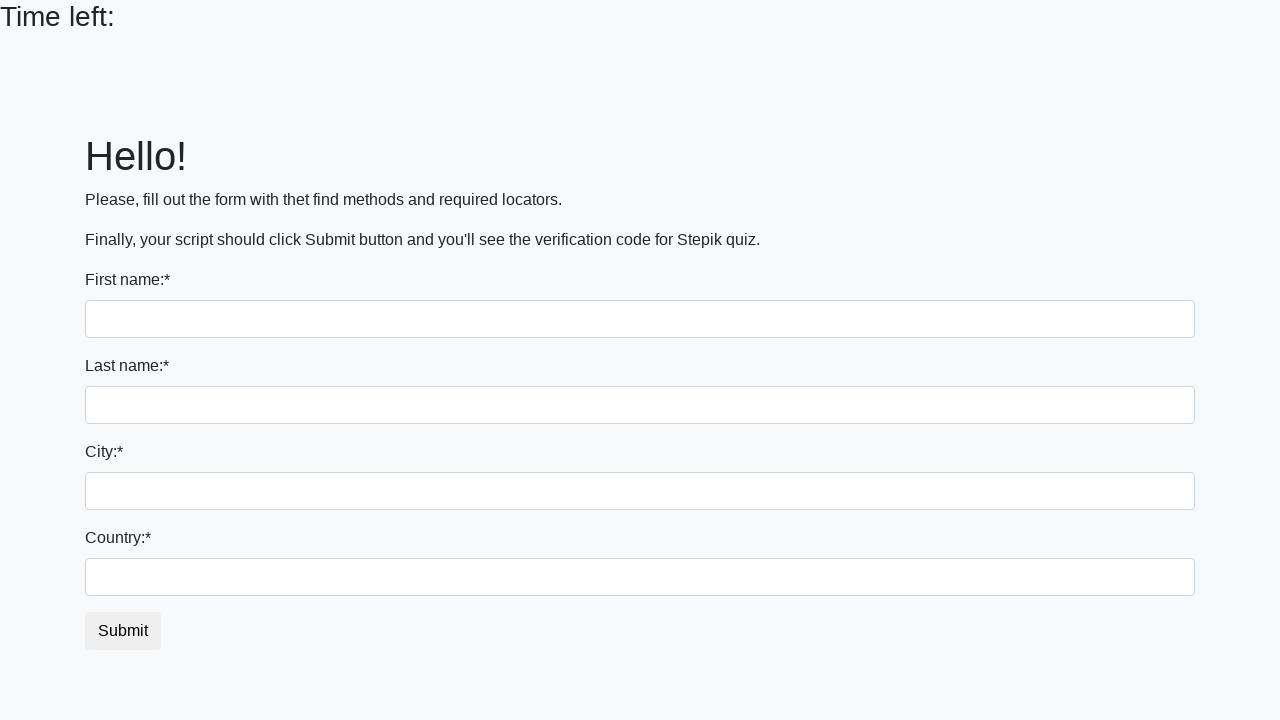

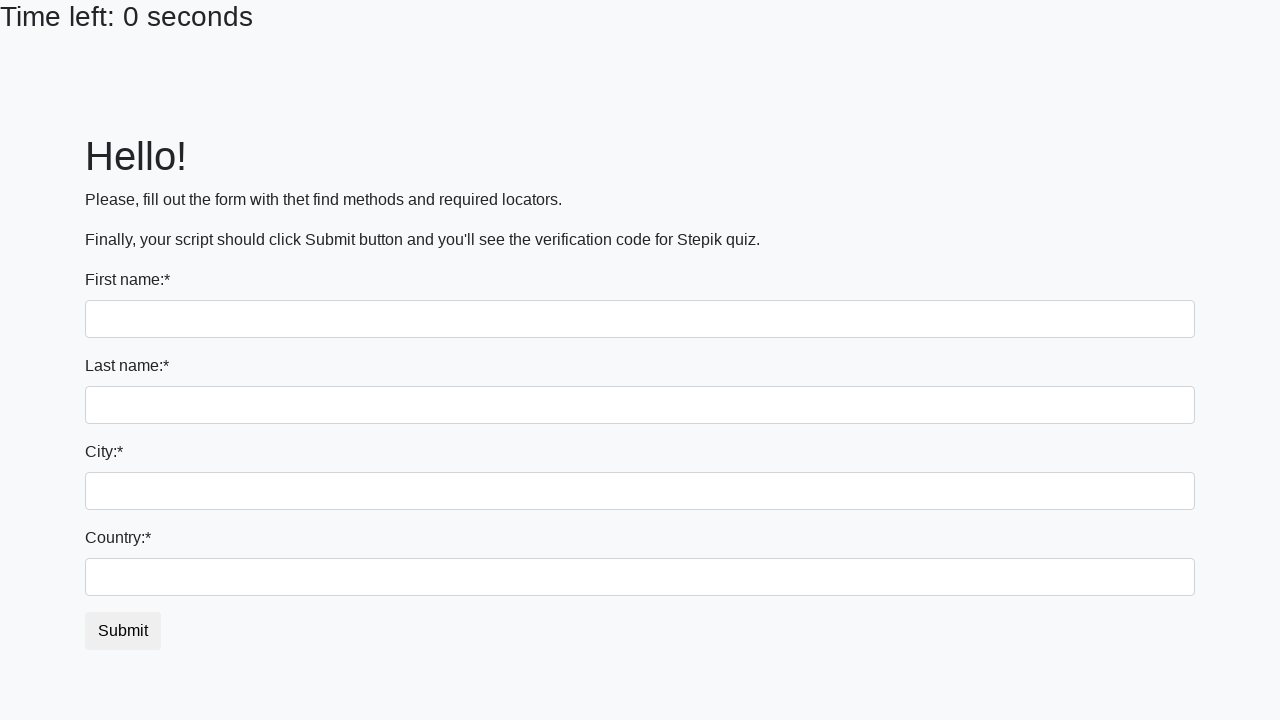